Tests window handling by opening a new window through a link click and switching between parent and child windows to verify content in each

Starting URL: https://the-internet.herokuapp.com/

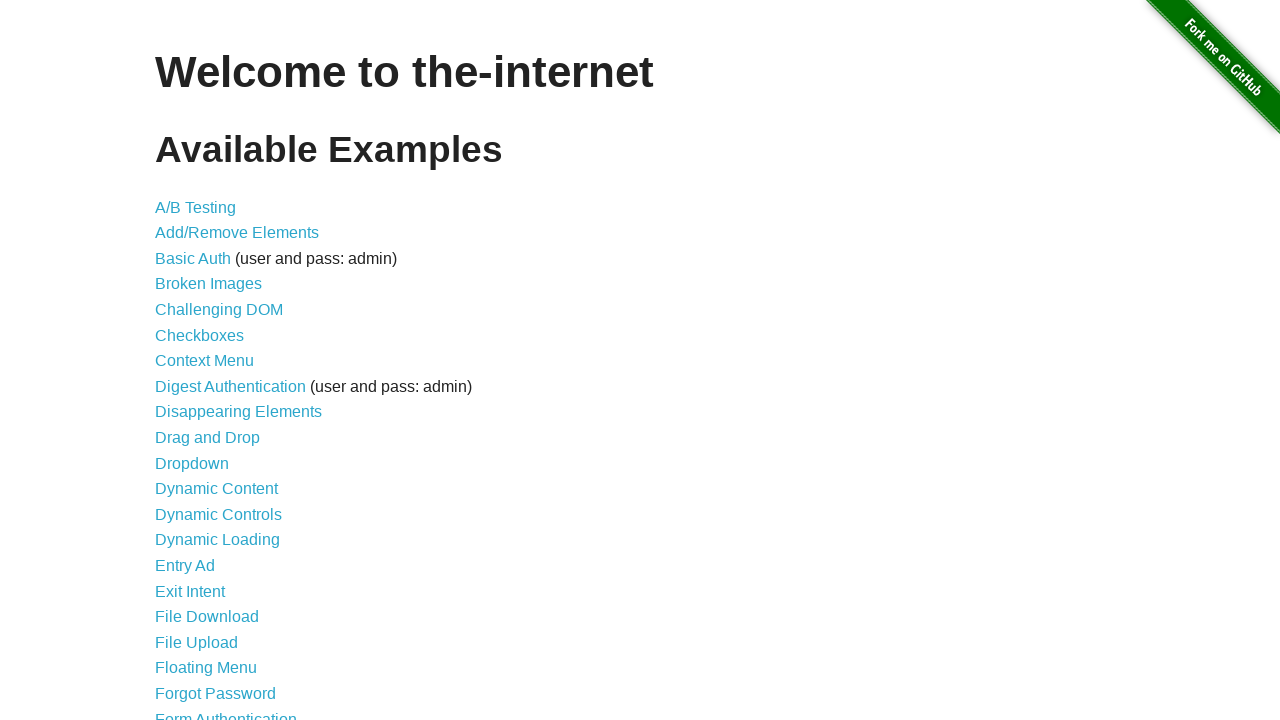

Clicked on Multiple Windows link at (218, 369) on text=Multiple Windows
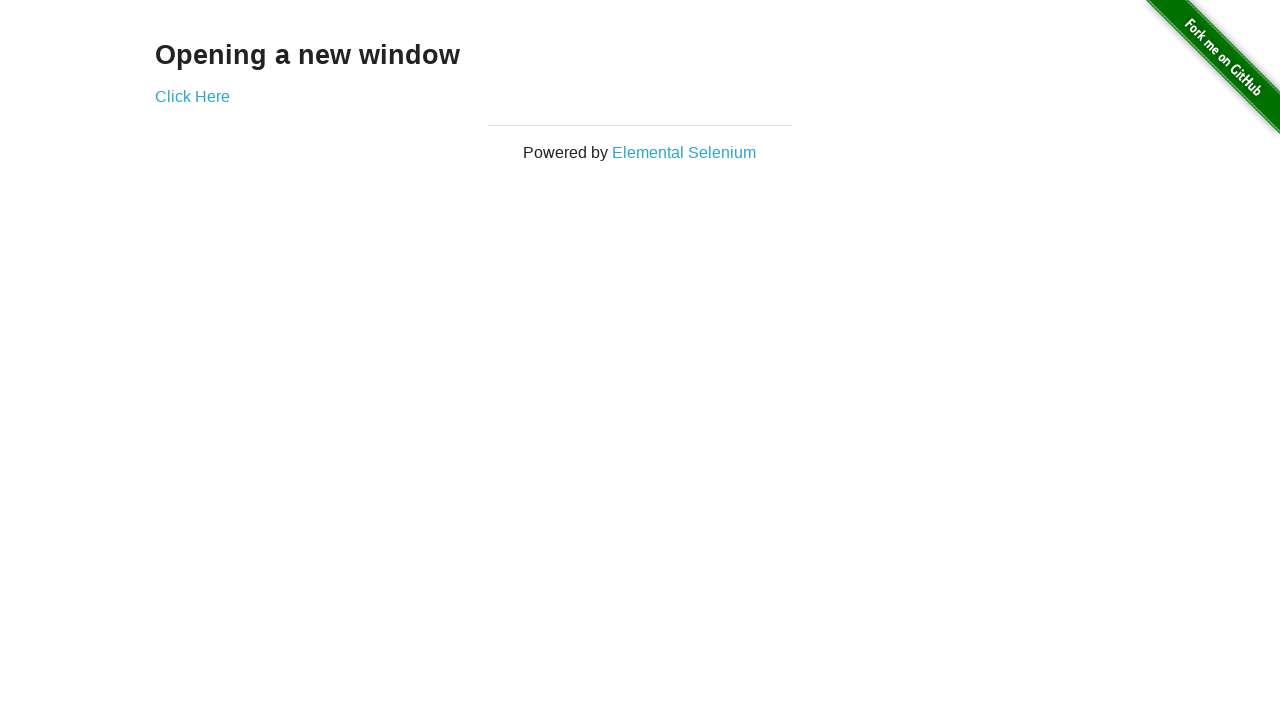

Clicked link to open new window at (192, 96) on xpath=//div[@class='example']/child::a
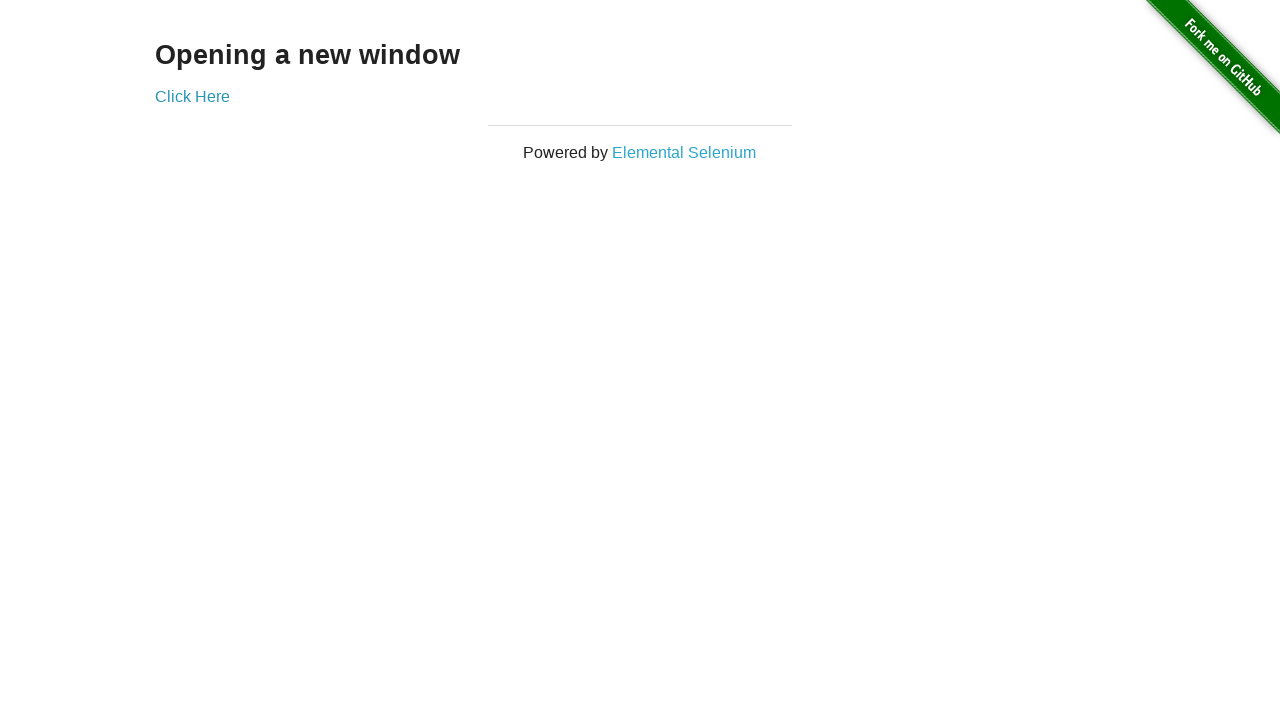

New window opened and captured
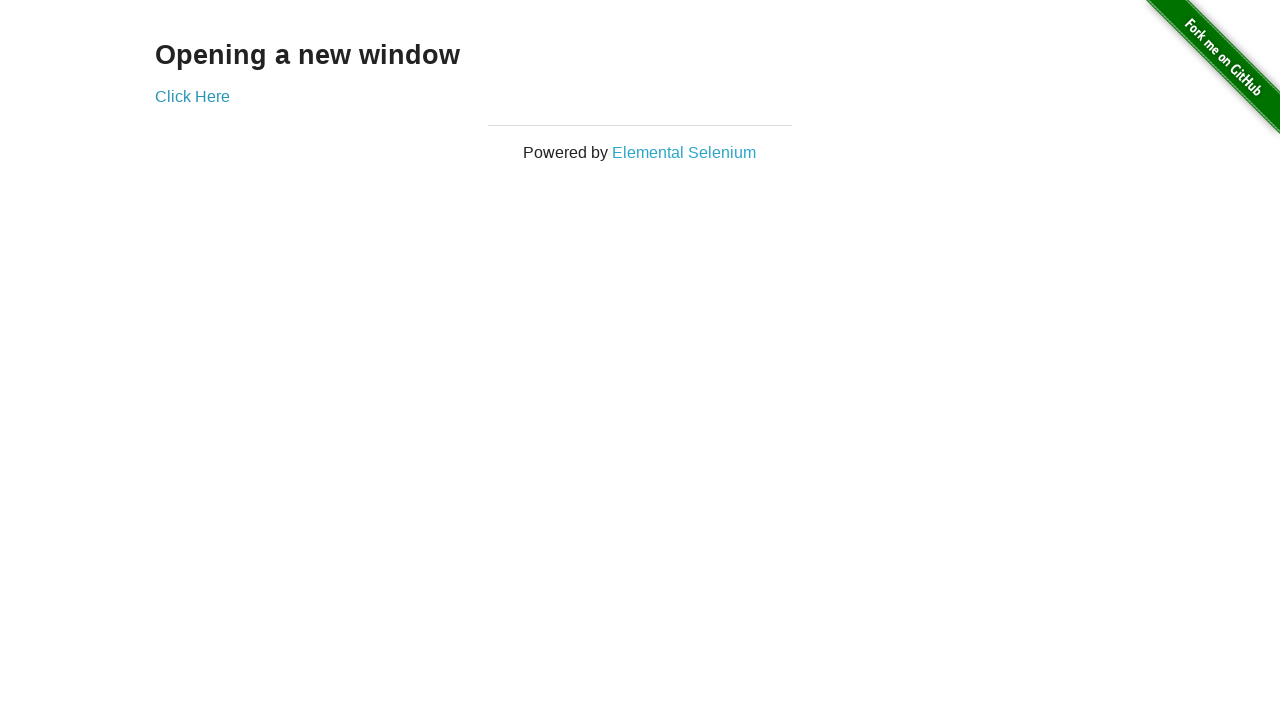

Retrieved child window text: New Window
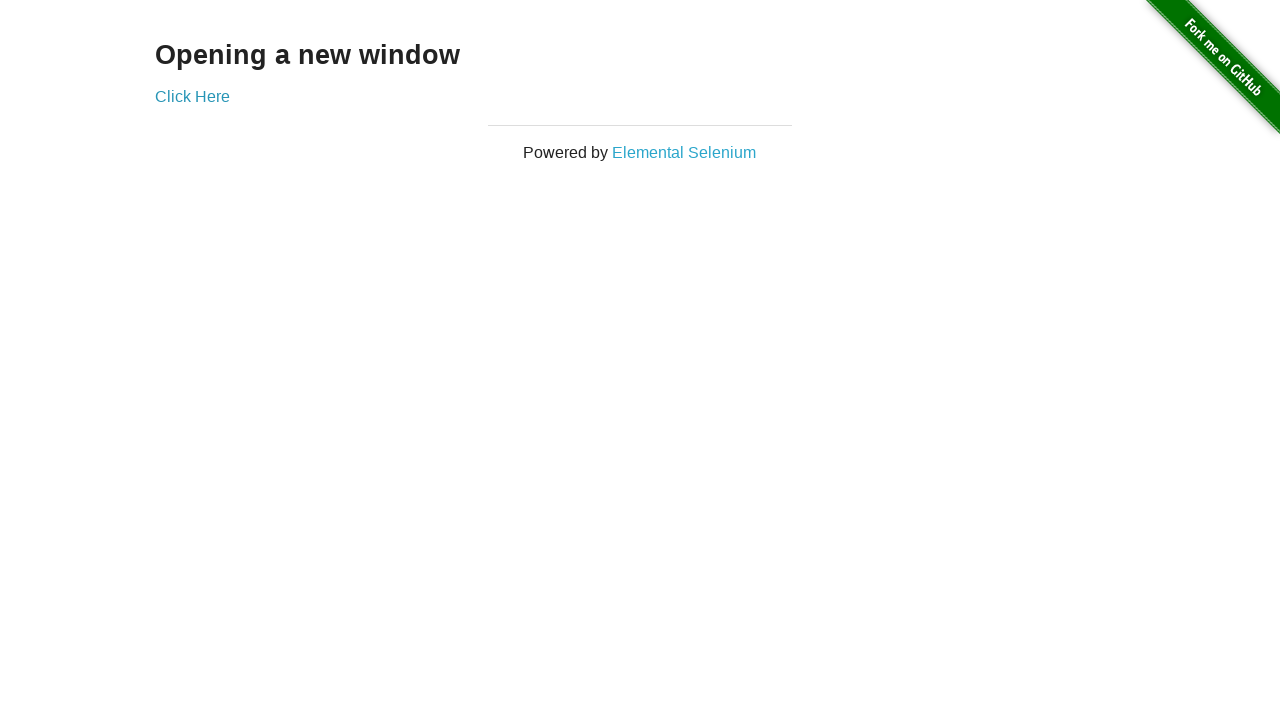

Retrieved parent window text: Opening a new window
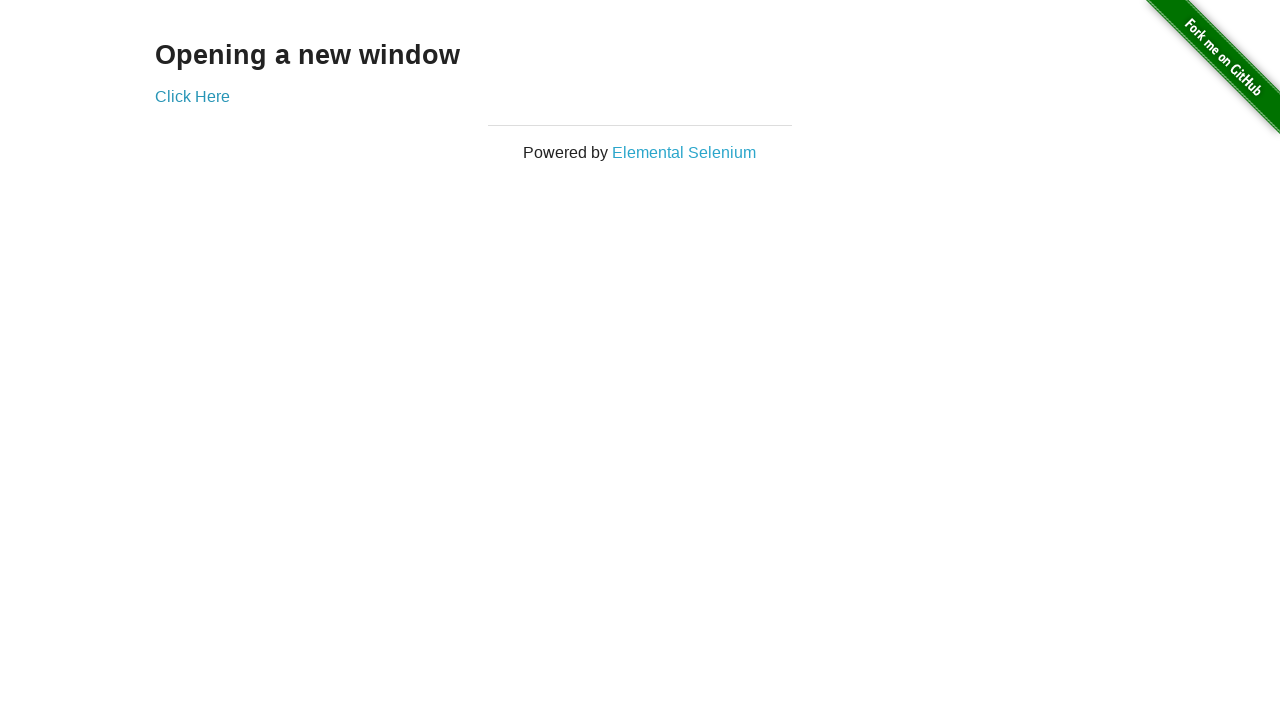

Closed child window
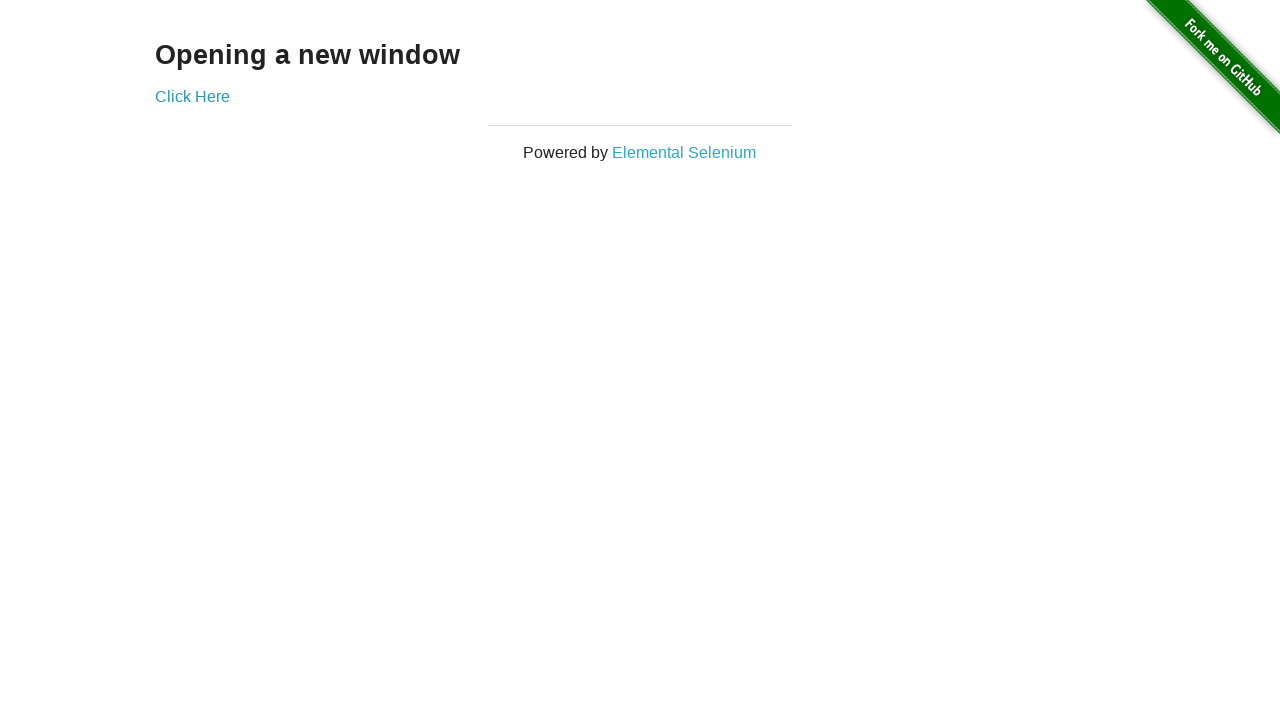

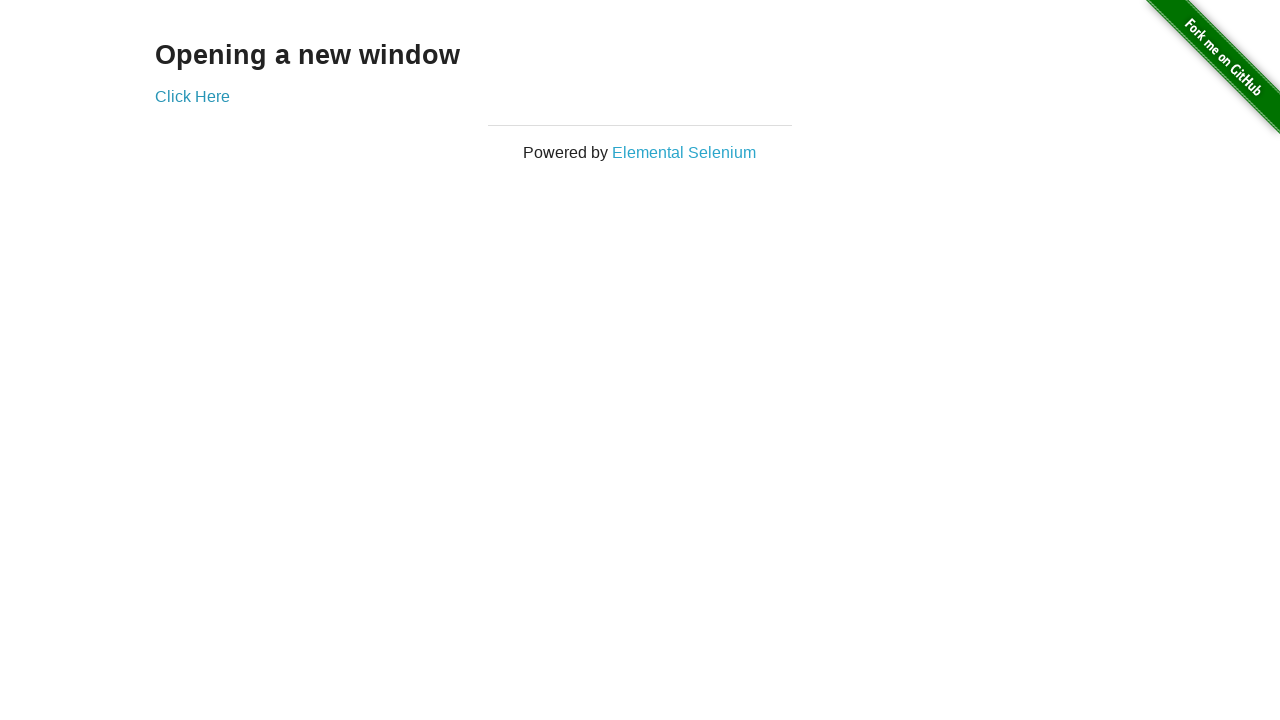